Tests login form validation by submitting with an empty username and valid password, then verifying the appropriate error message is displayed.

Starting URL: https://www.saucedemo.com

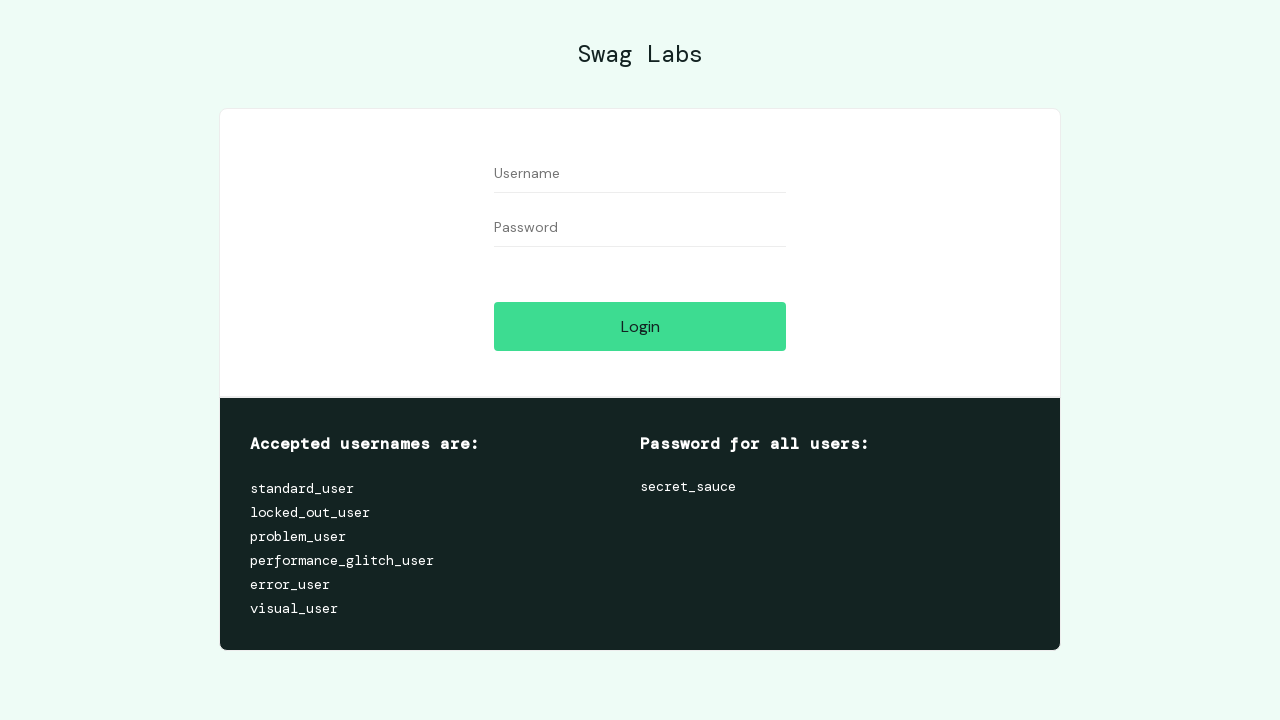

Cleared username field to ensure it is empty on #user-name
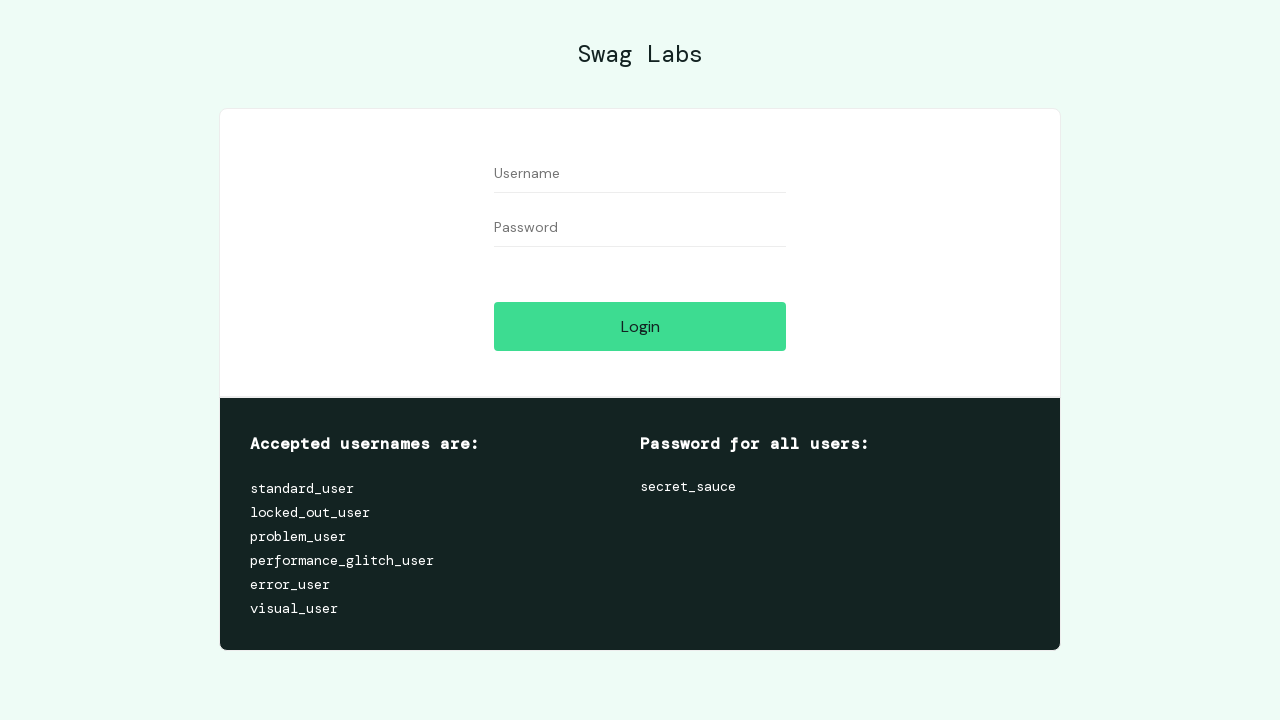

Filled password field with 'secret_sauce' on #password
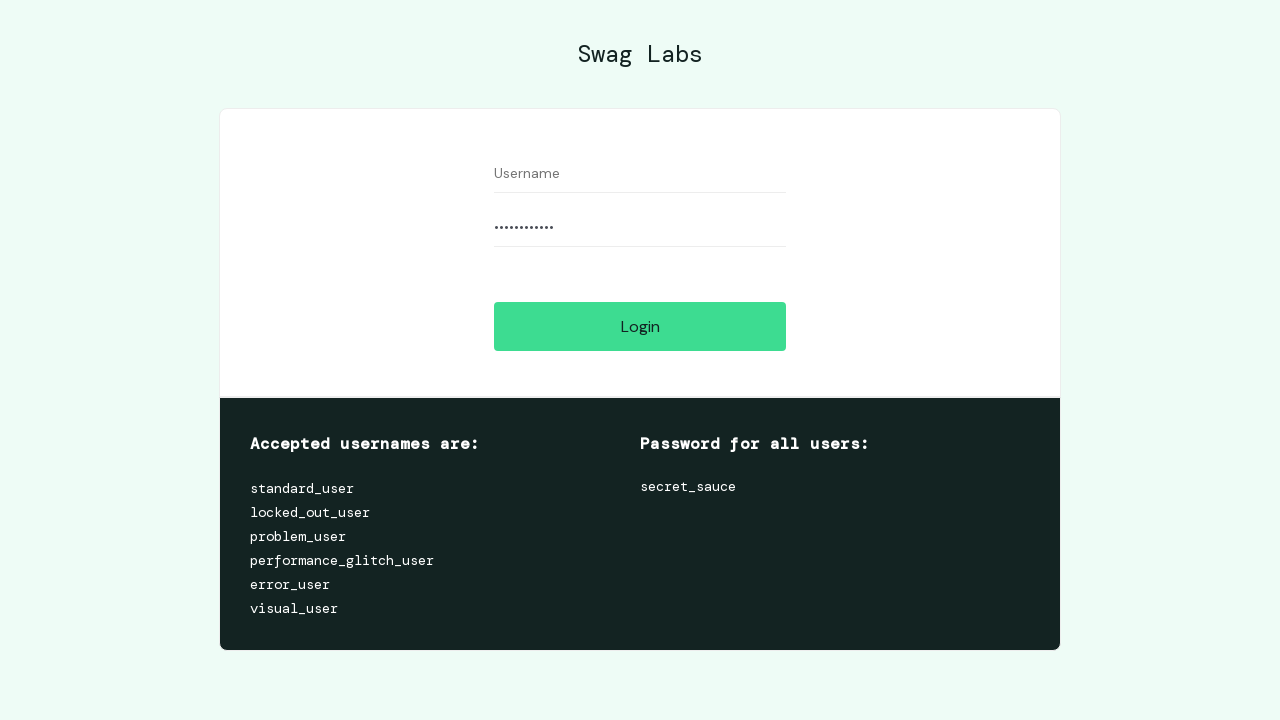

Clicked login button to submit form at (640, 326) on .submit-button.btn_action
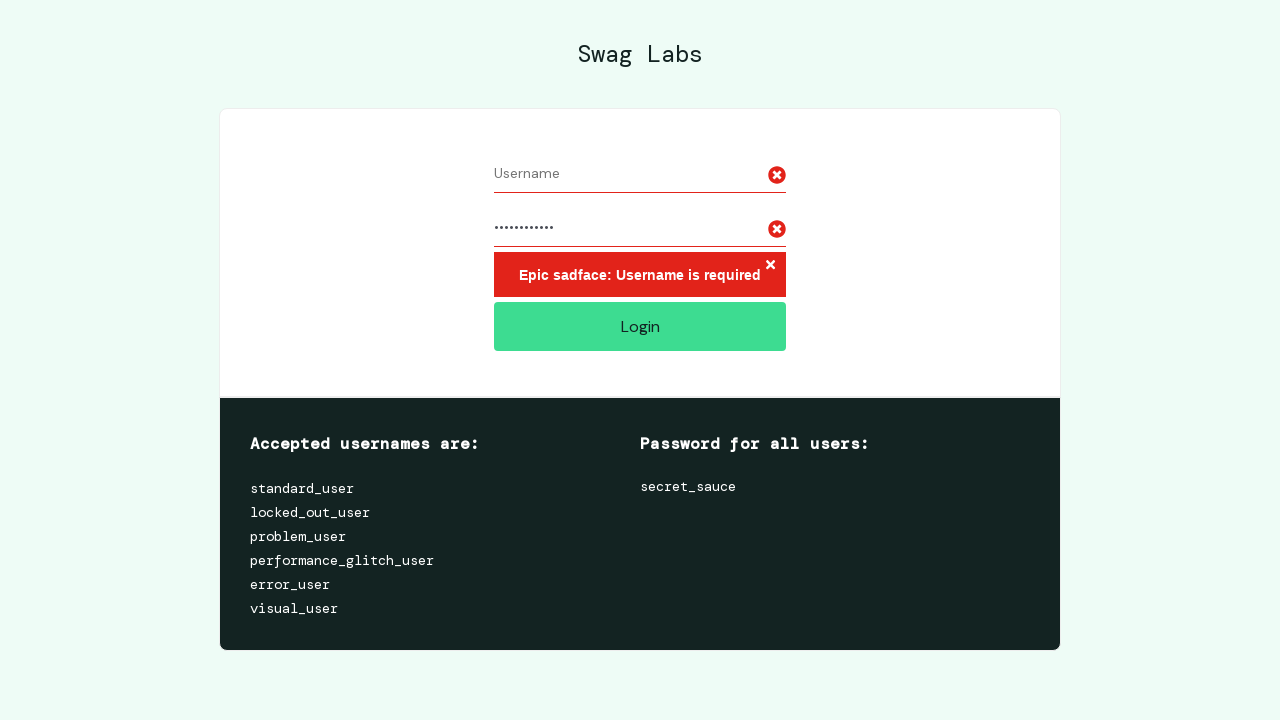

Error message container appeared
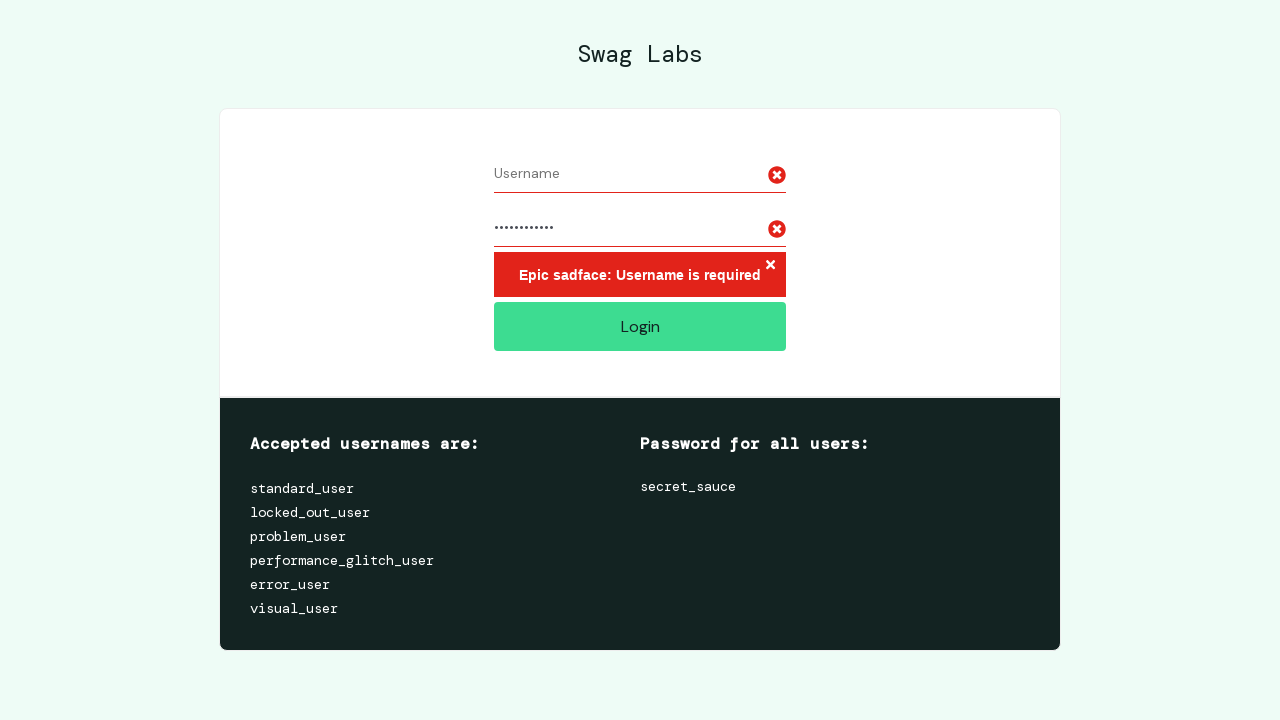

Retrieved error message text
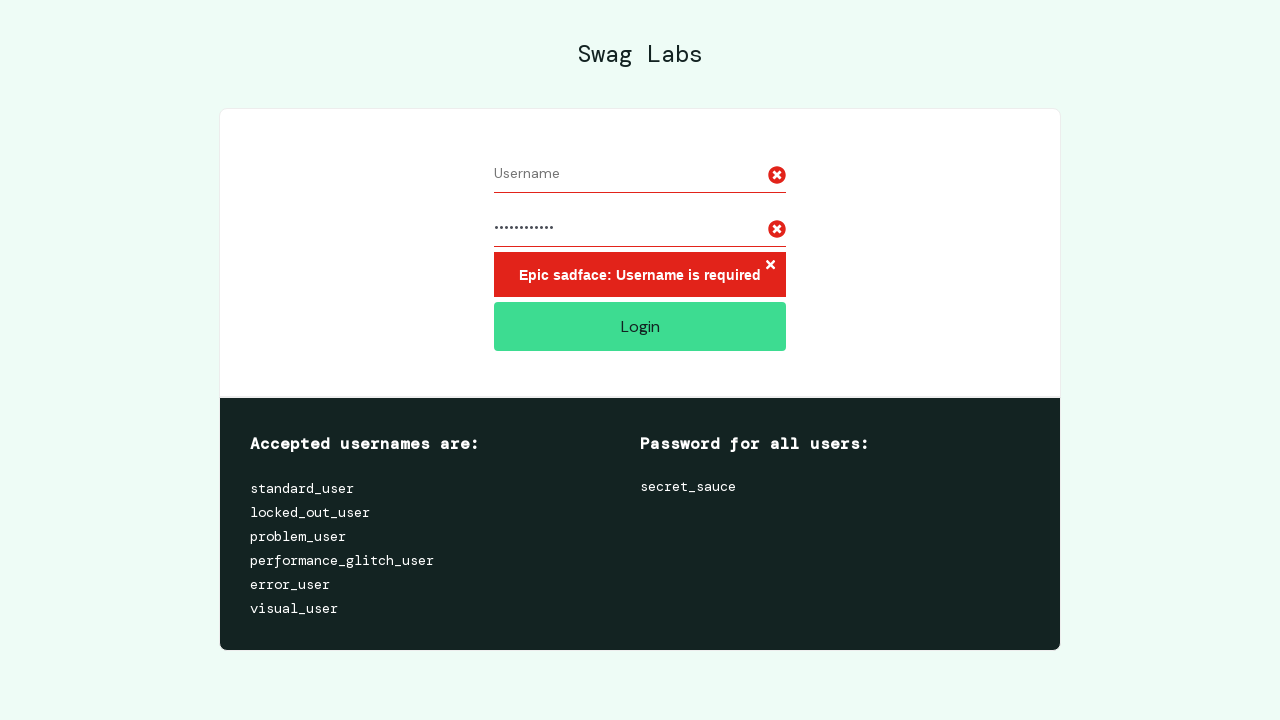

Verified error message contains 'Epic sadface: Username is required'
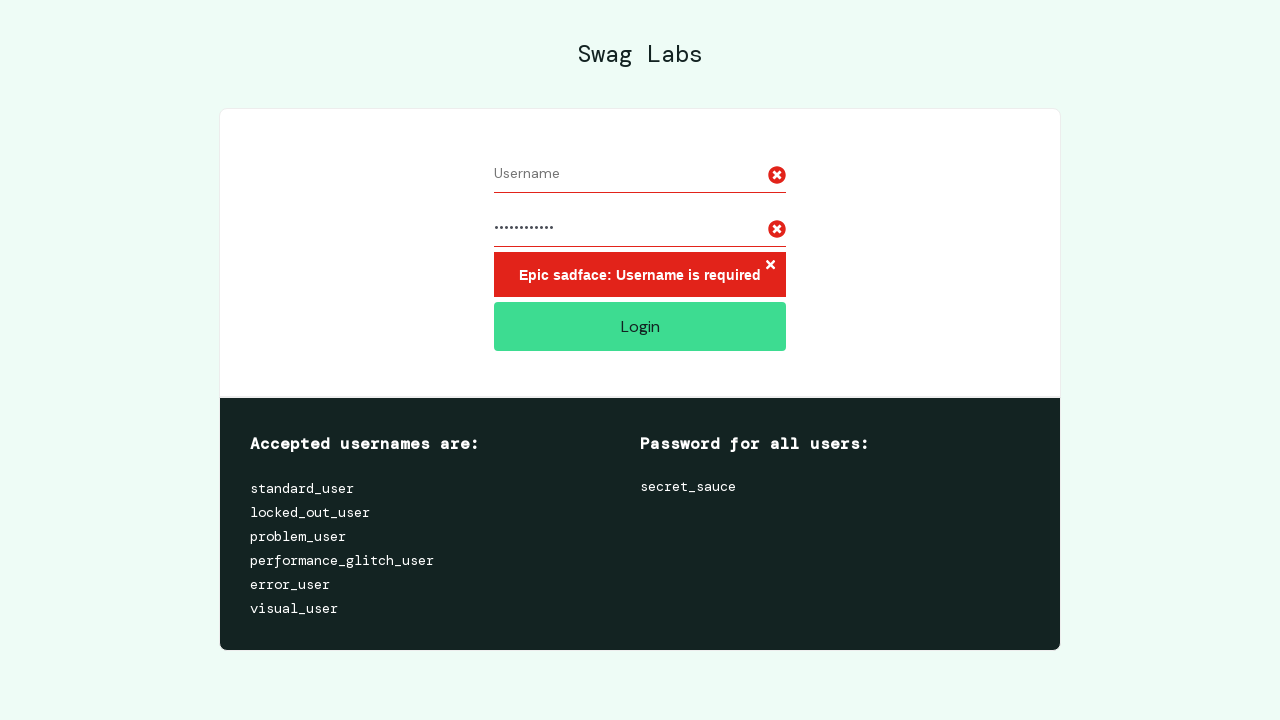

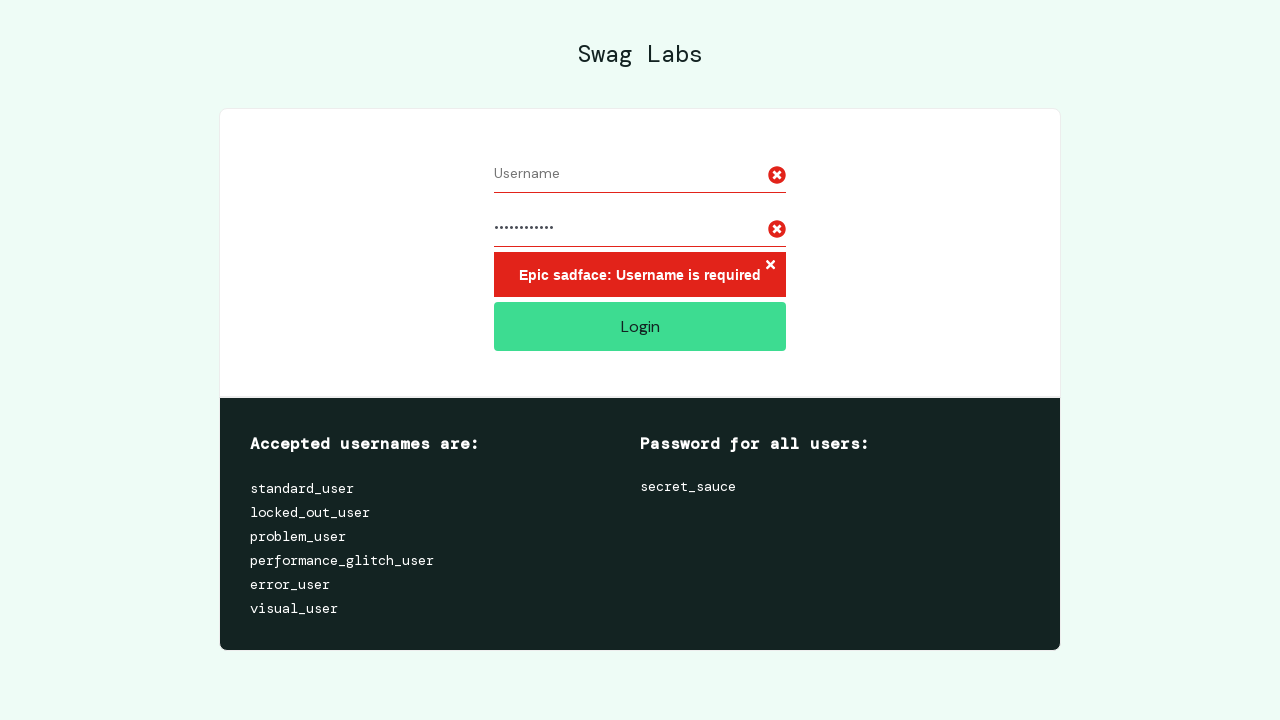